Tests that the page has a canonical URL link tag.

Starting URL: https://aistatusdashboard.com/

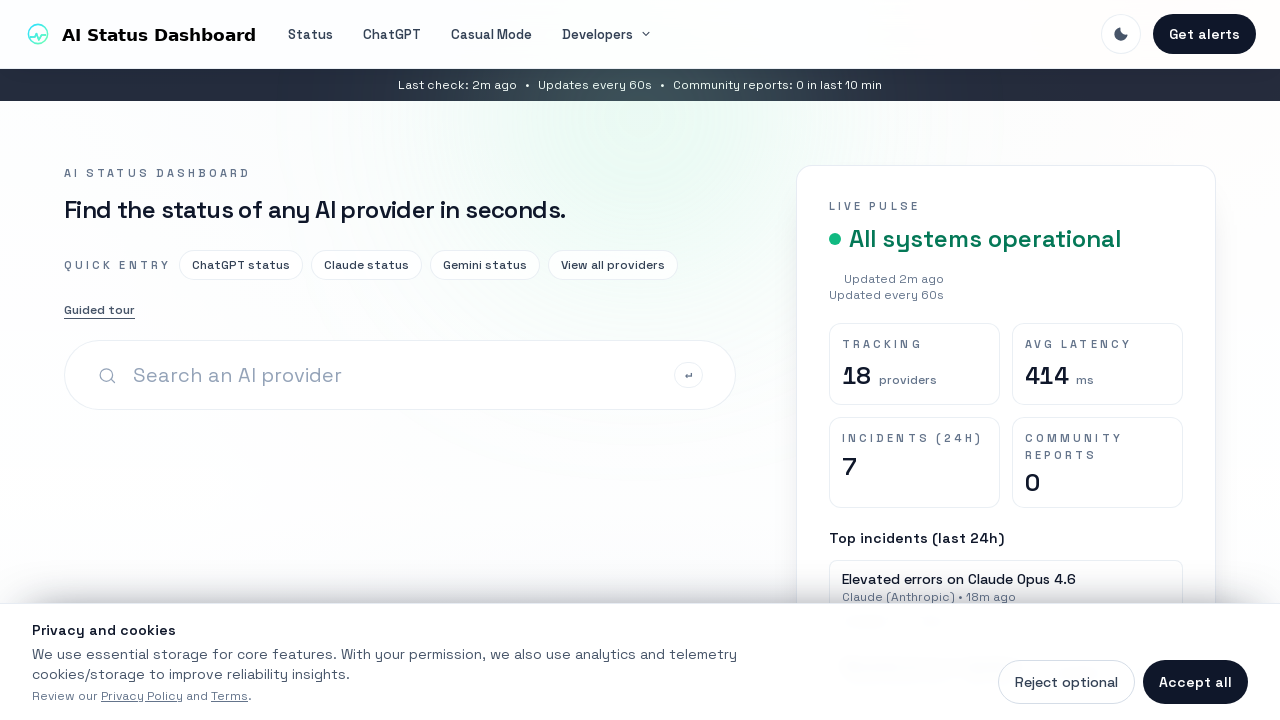

Navigated to https://aistatusdashboard.com/
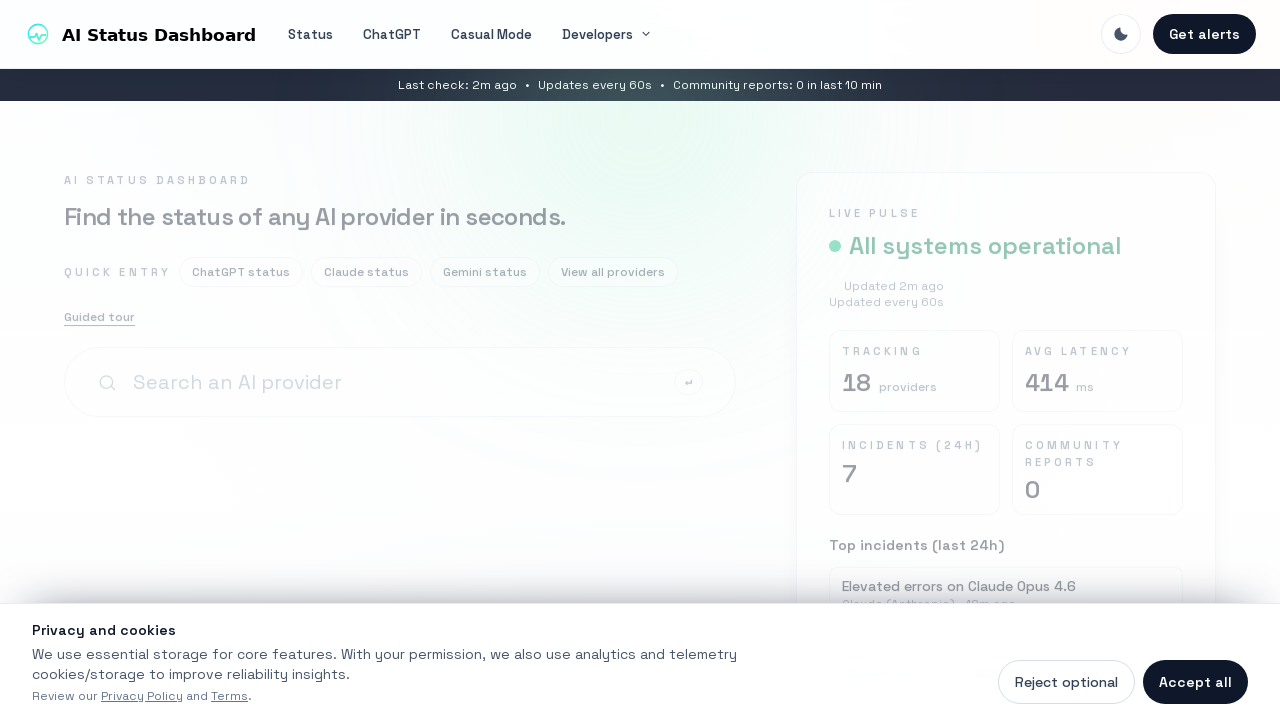

Retrieved canonical URL from link tag
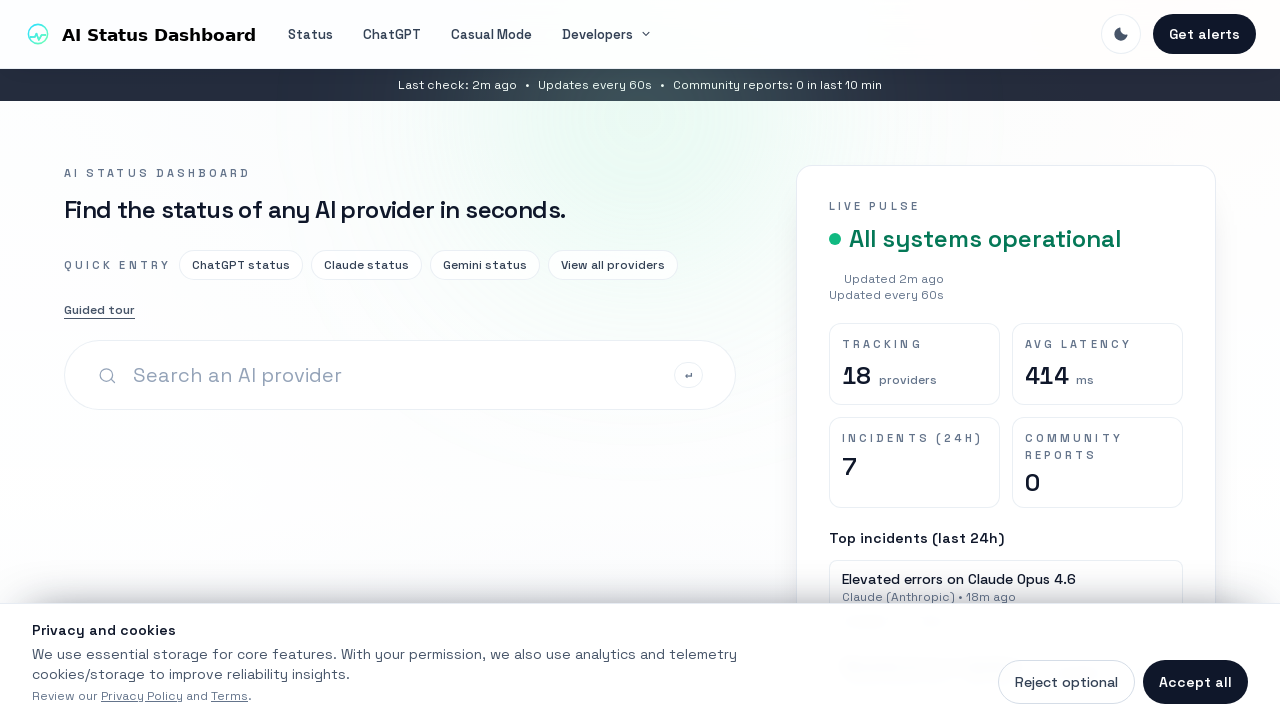

Asserted that canonical URL exists (is not None)
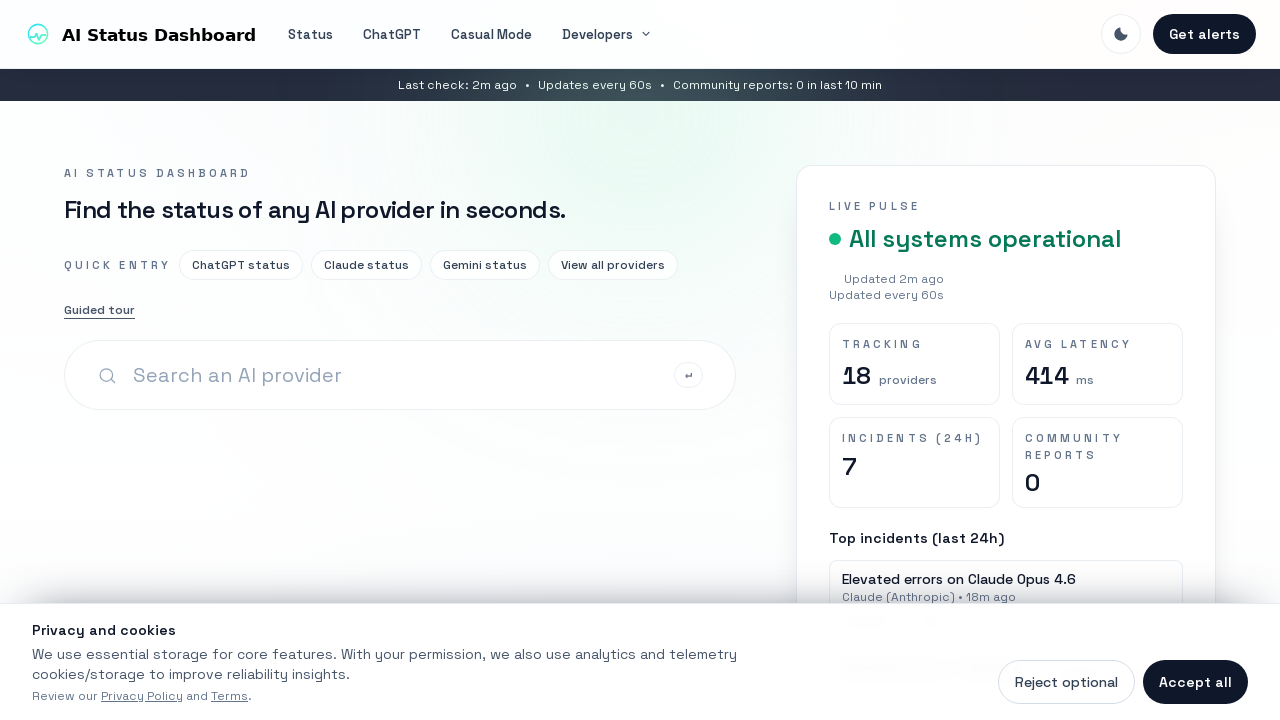

Asserted that canonical URL contains 'aistatusdashboard.com'
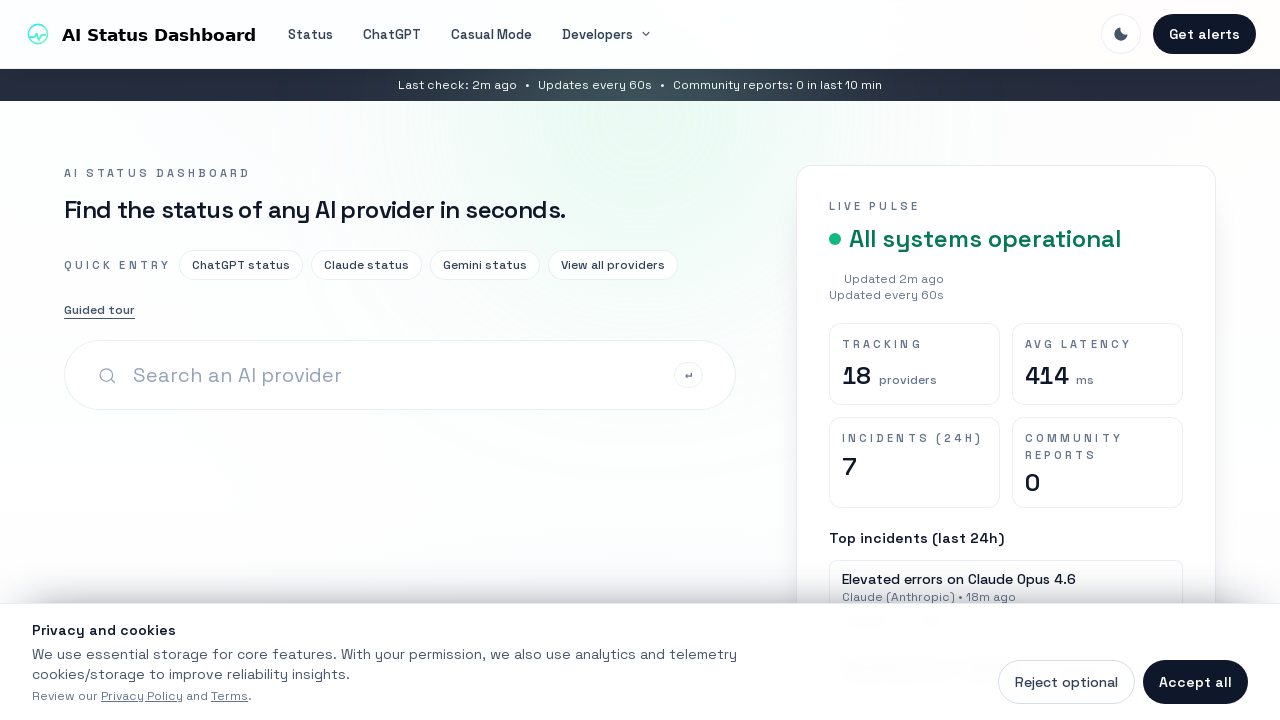

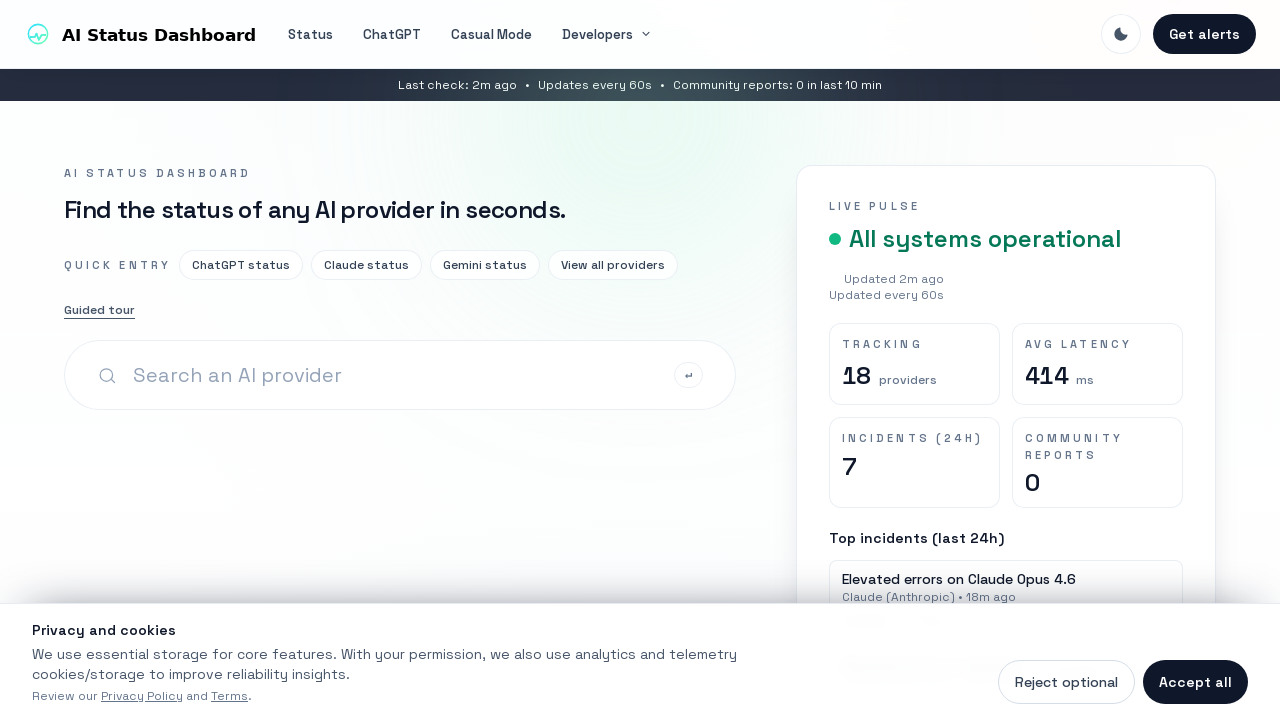